Tests sorting the Due column in ascending order using semantic class attributes on the second table with helpful markup

Starting URL: https://the-internet.herokuapp.com/tables

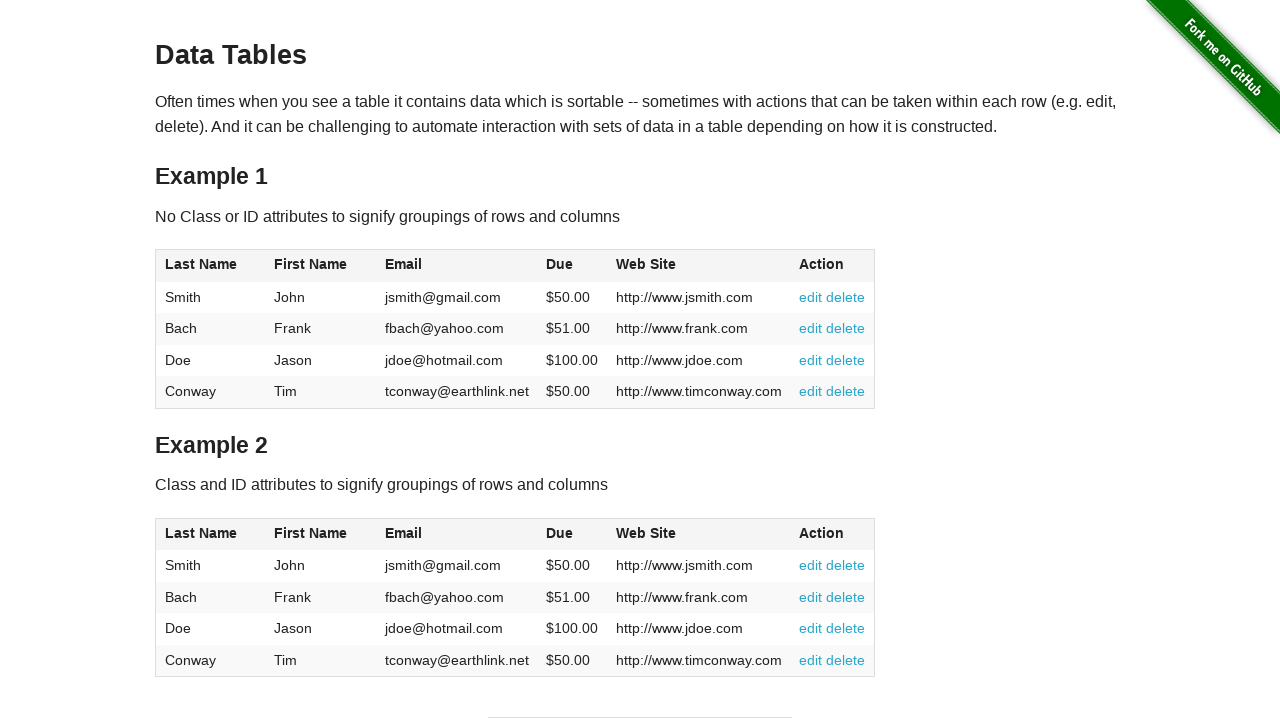

Clicked Due column header in second table with helpful markup to sort ascending at (560, 533) on #table2 thead .dues
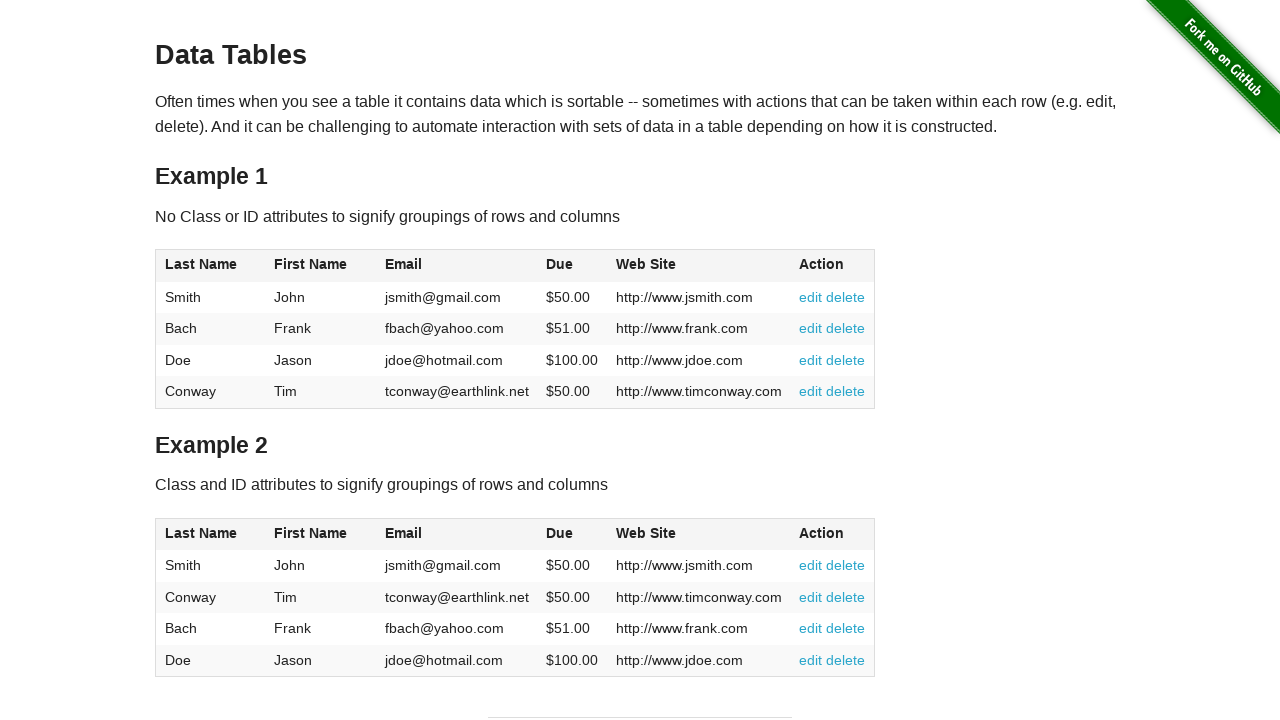

Table sorted and Due column elements in tbody are present
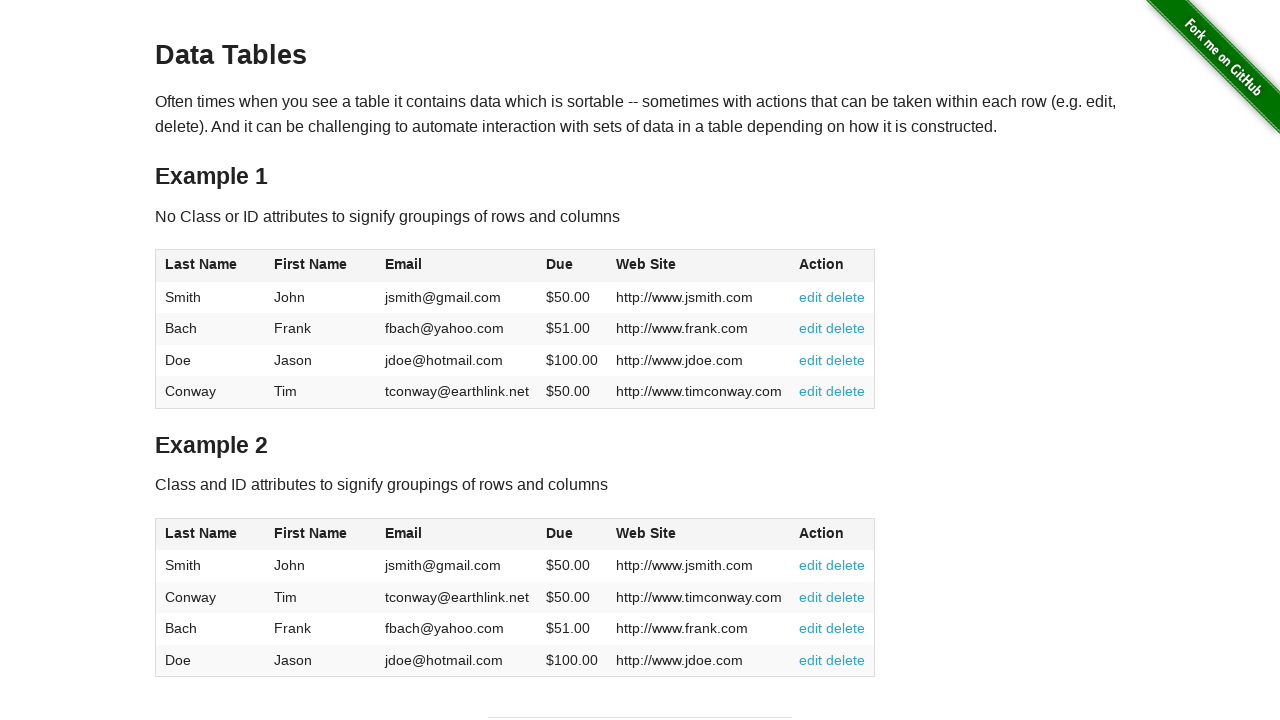

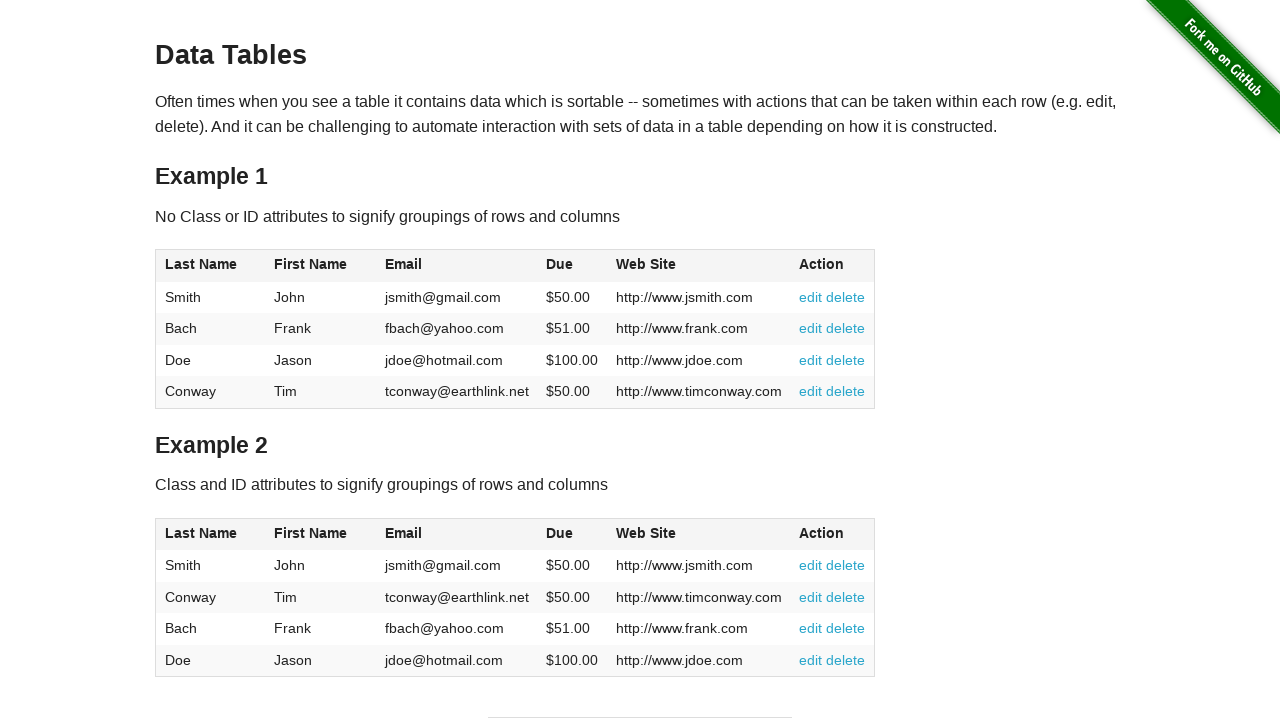